Tests a student registration form by filling in name, selecting checkboxes for preferences, choosing gender and course from dropdowns, and entering contact information.

Starting URL: https://www.jotform.com/build/242983020566458?s=templates2

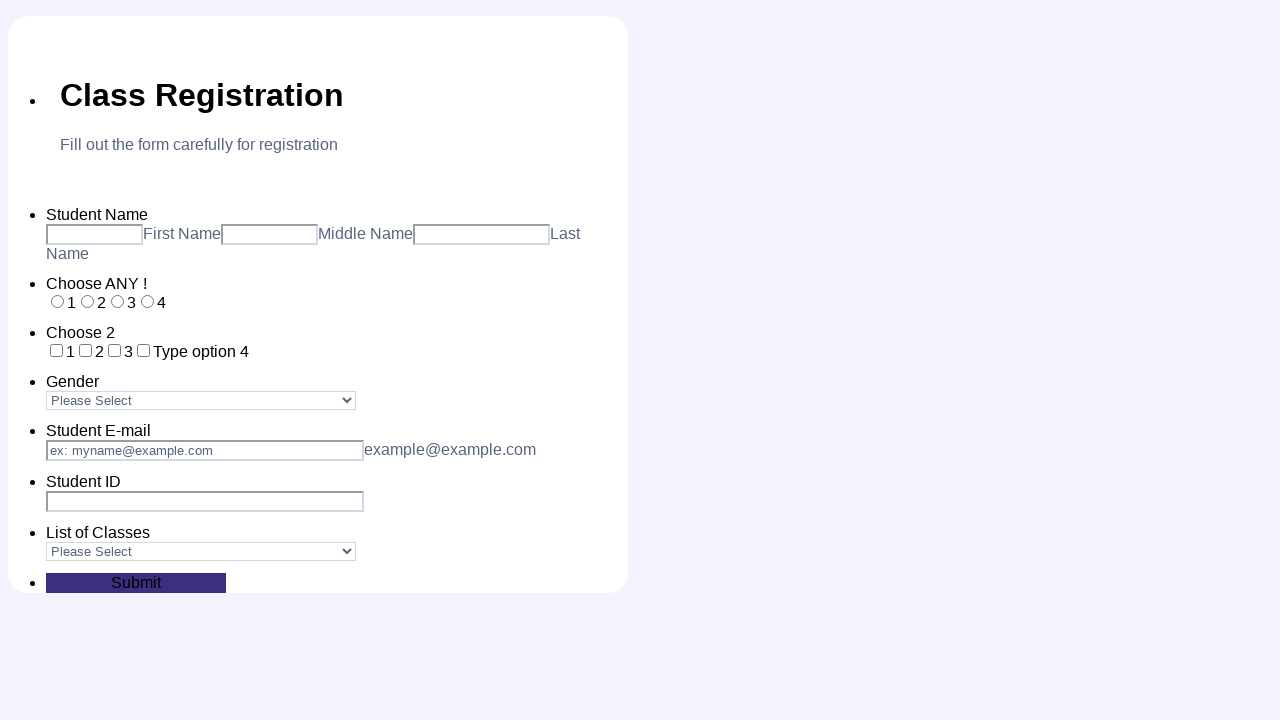

Filled first name field with 'Marcus' on #first_4
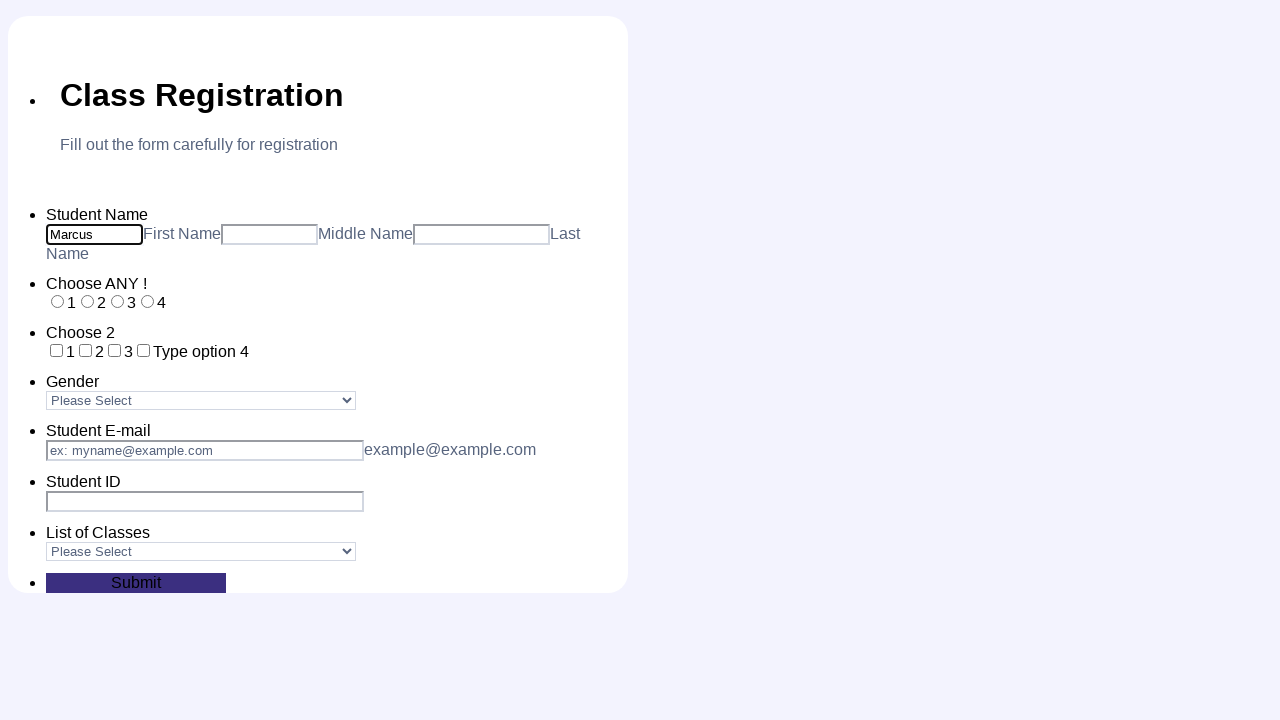

Filled last name field with 'Thompson' on #last_4
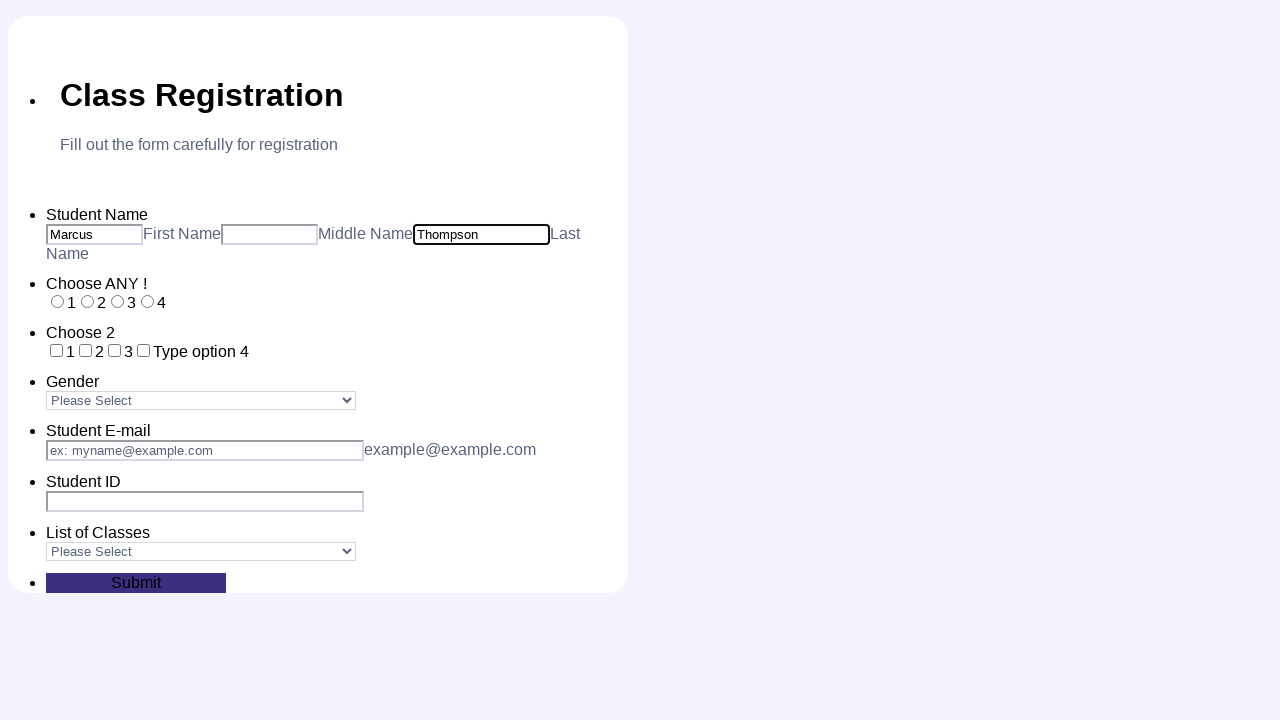

Clicked first preference checkbox (group 10) at (72, 302) on #label_input_10_0
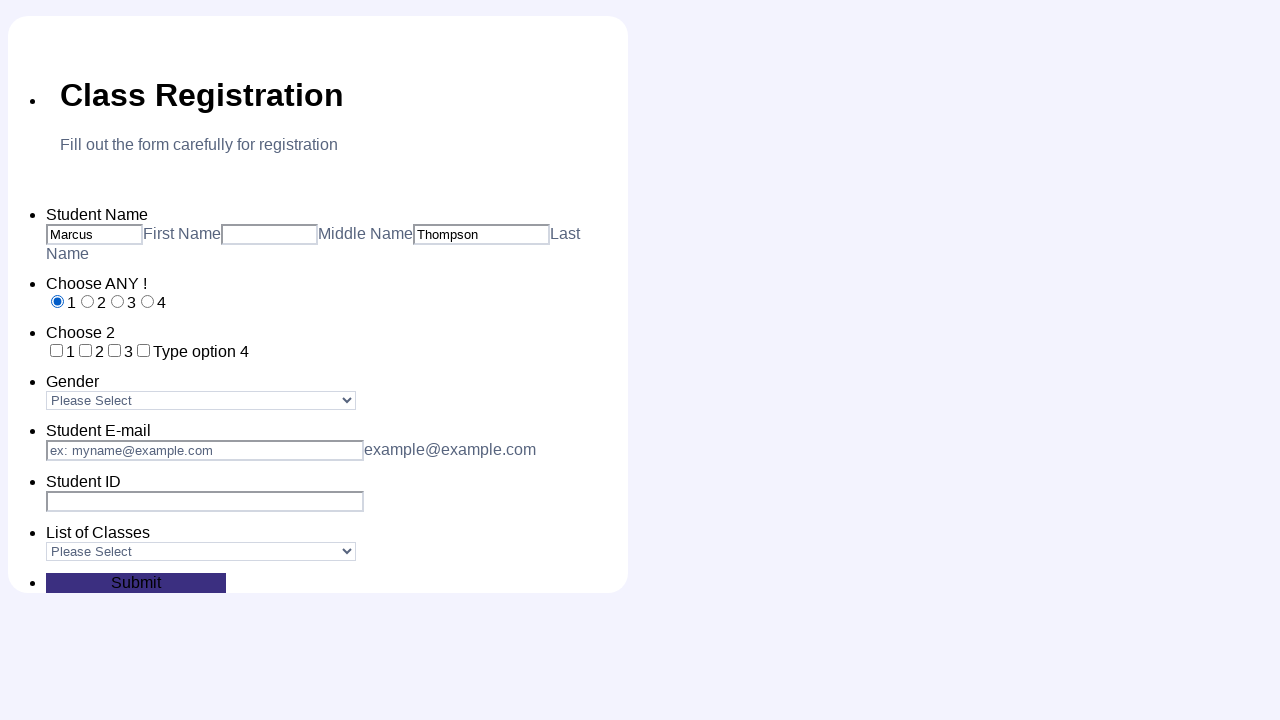

Clicked second preference checkbox (group 10) at (102, 302) on #label_input_10_1
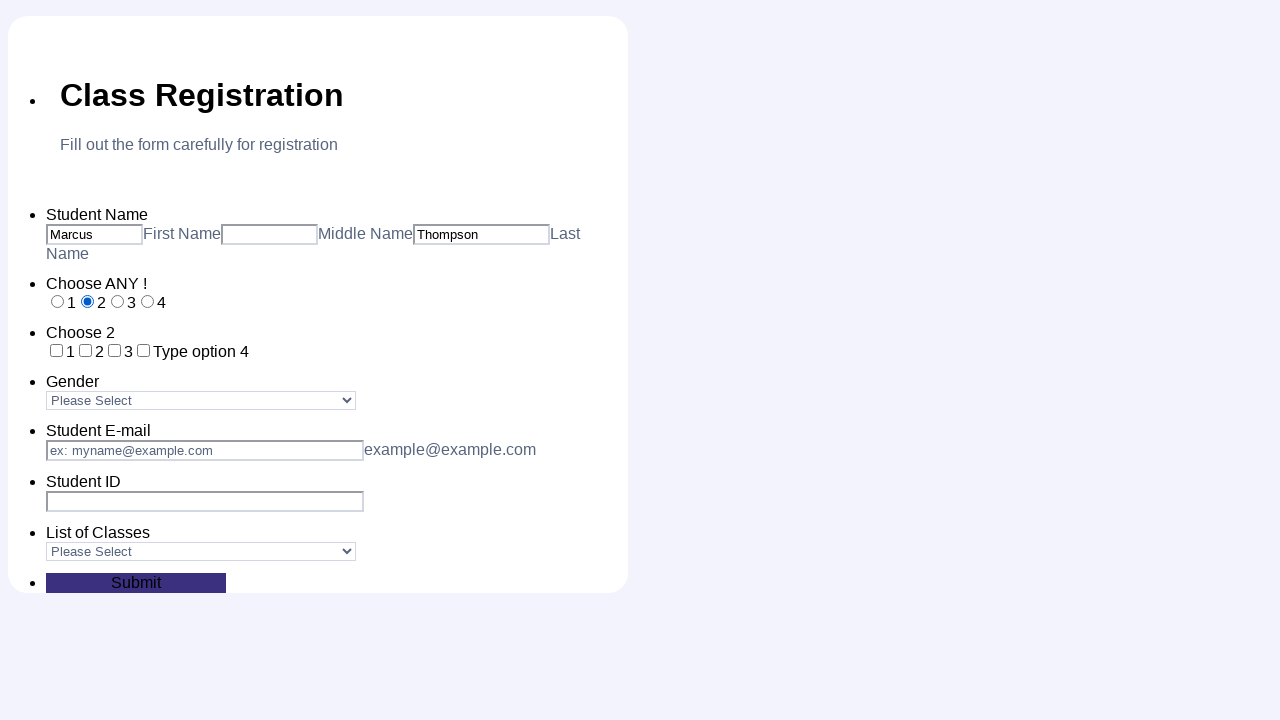

Clicked third preference checkbox (group 10) at (132, 302) on #label_input_10_2
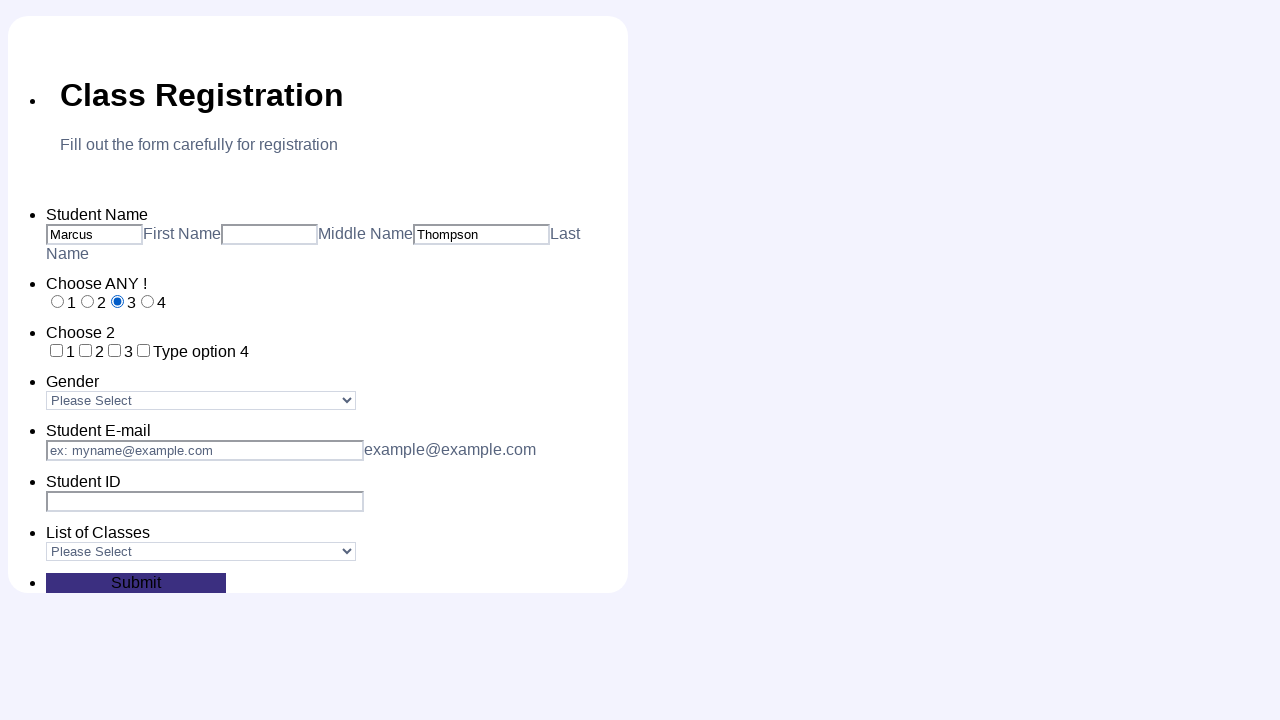

Clicked fourth preference checkbox (group 10) at (162, 302) on #label_input_10_3
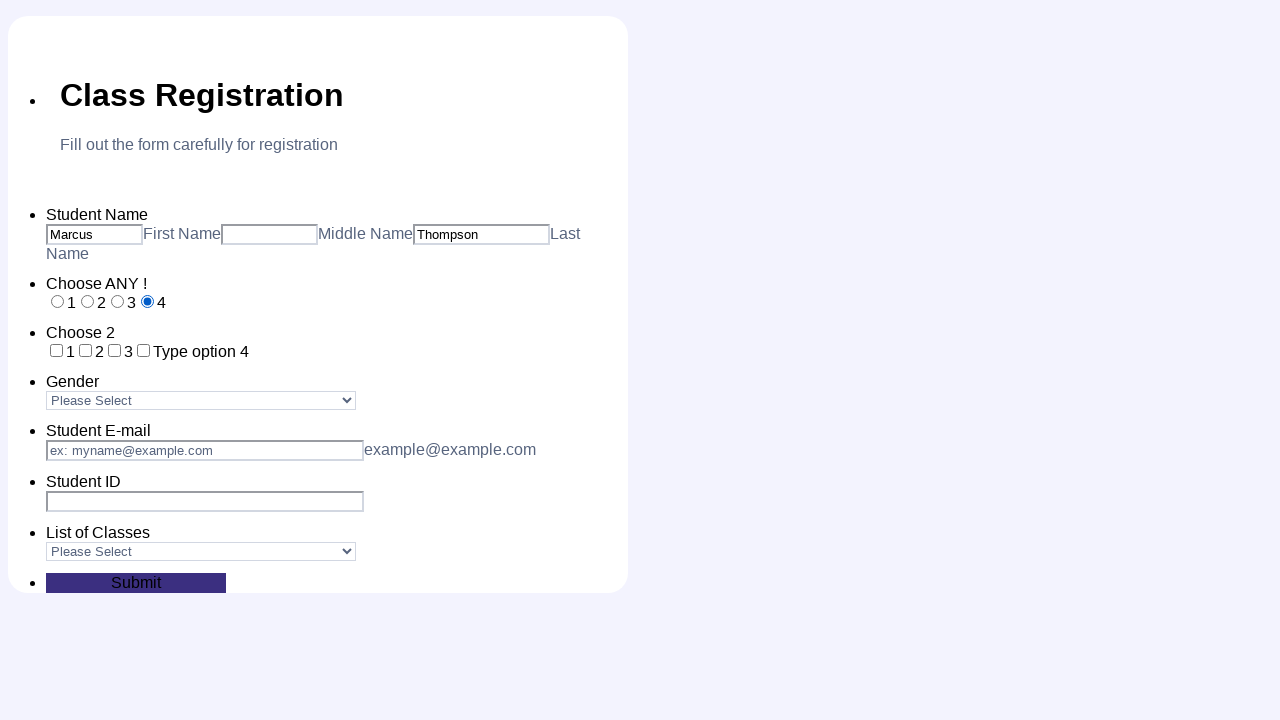

Clicked first preference checkbox (group 11) at (70, 351) on #label_input_11_0
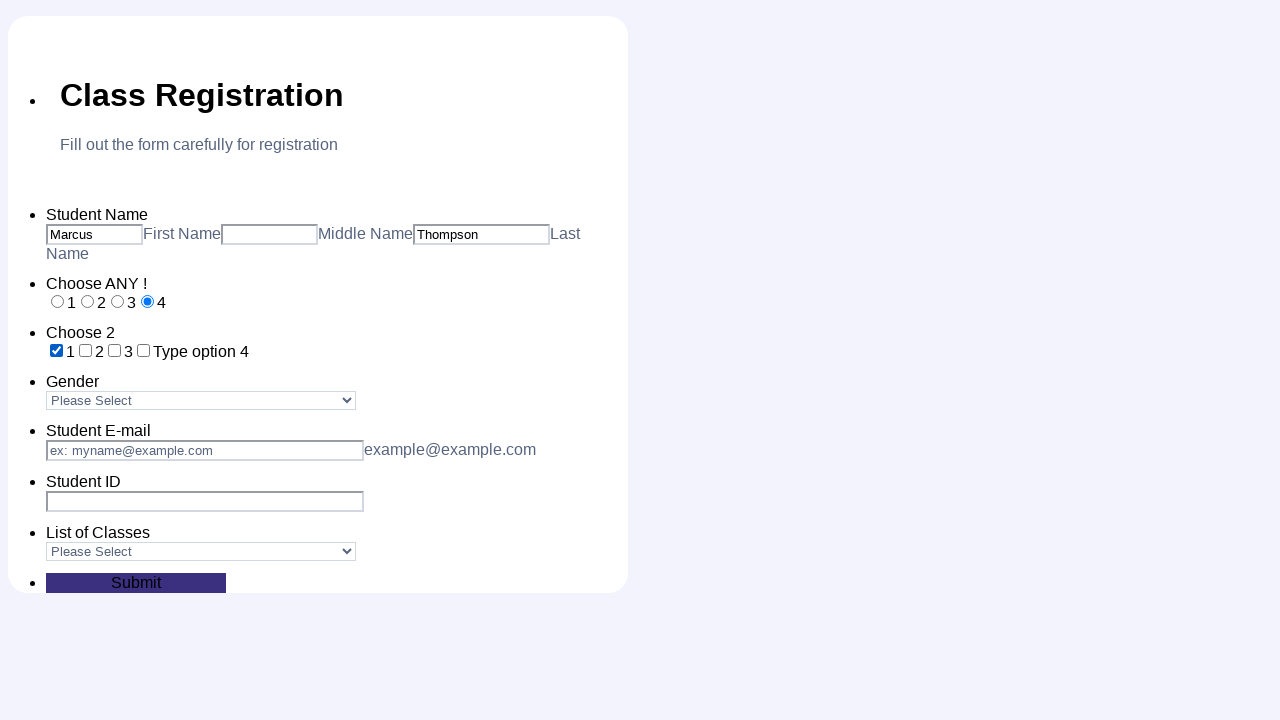

Clicked second preference checkbox (group 11) at (100, 351) on #label_input_11_1
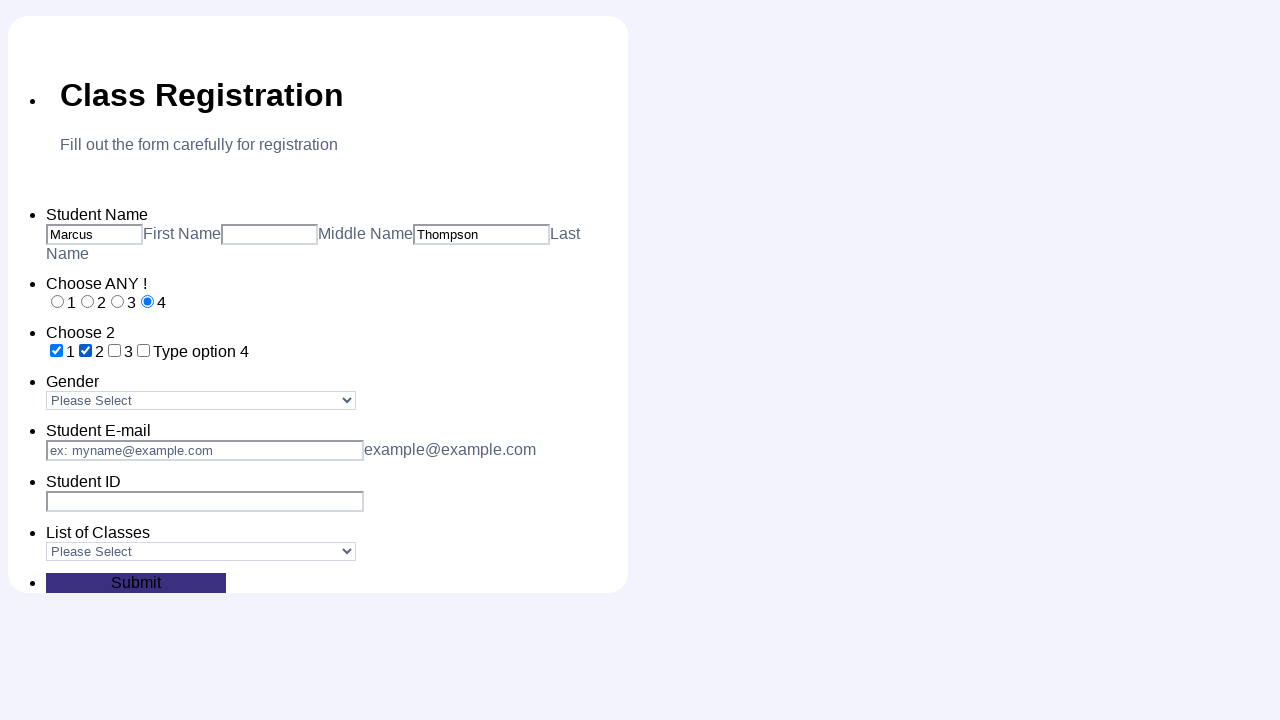

Clicked third preference checkbox (group 11) at (128, 351) on #label_input_11_2
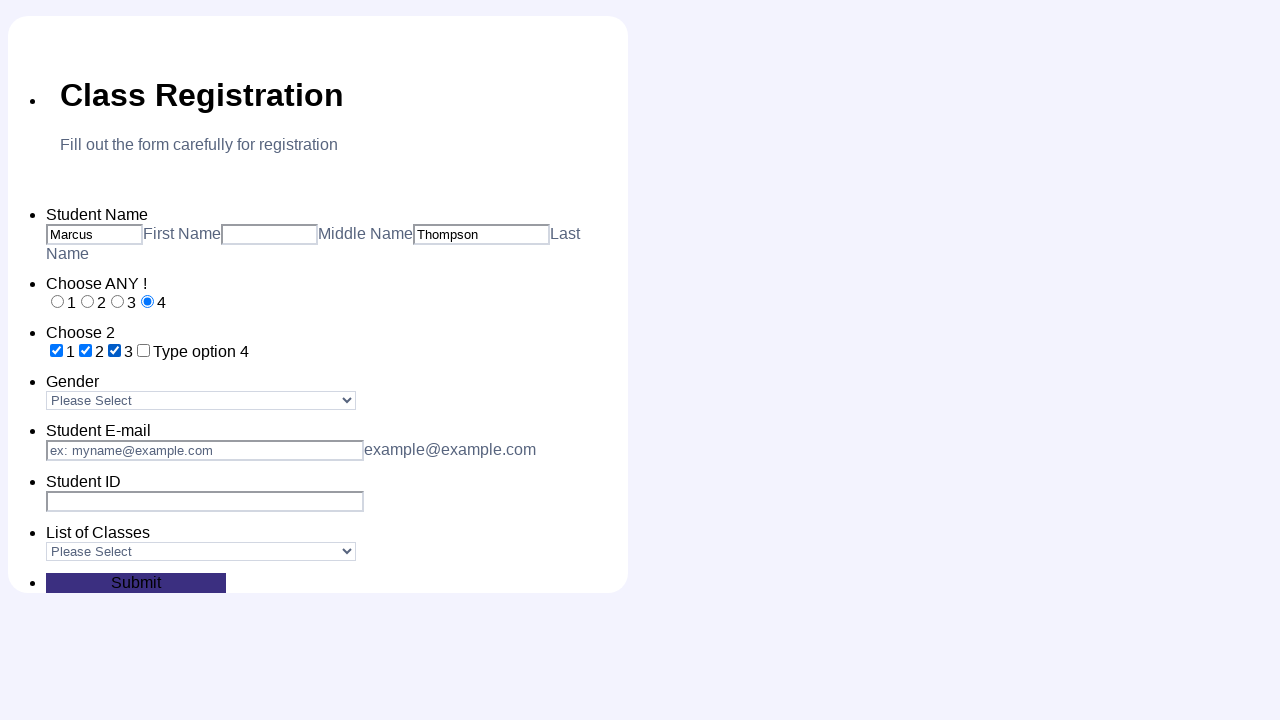

Clicked fourth preference checkbox (group 11) at (201, 351) on #label_input_11_3
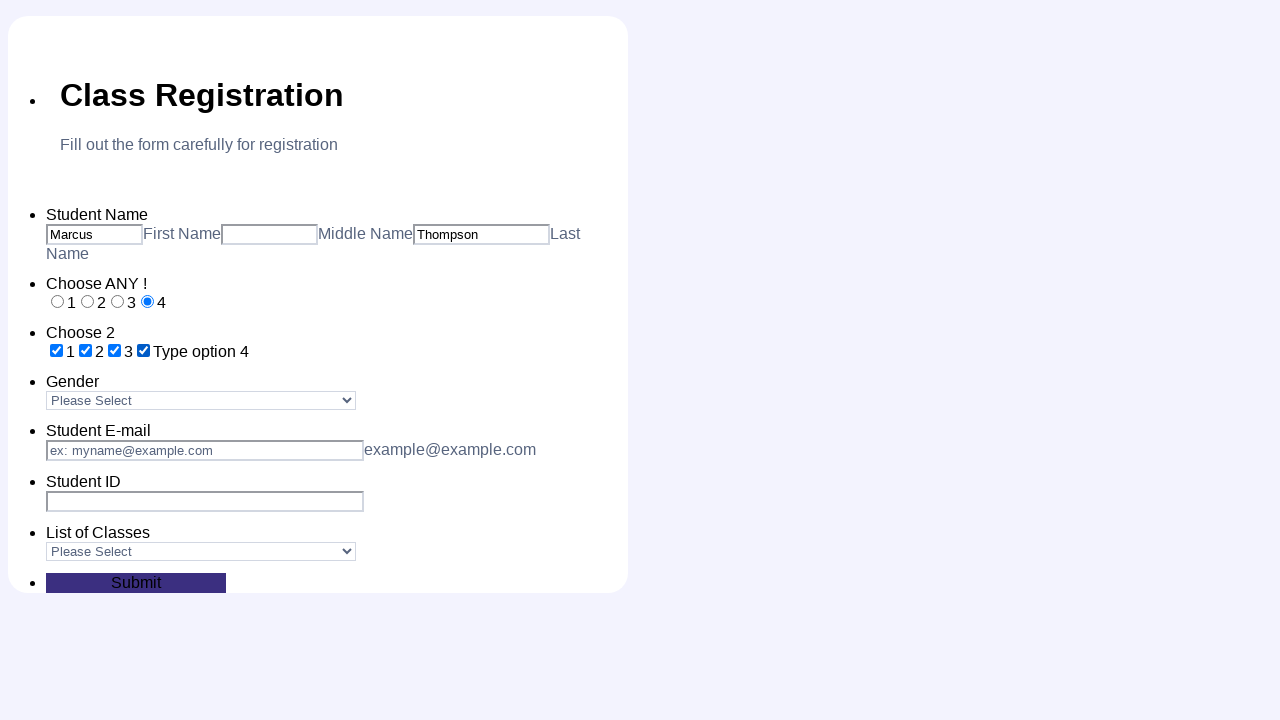

Selected 'Female' from gender dropdown on #input_3
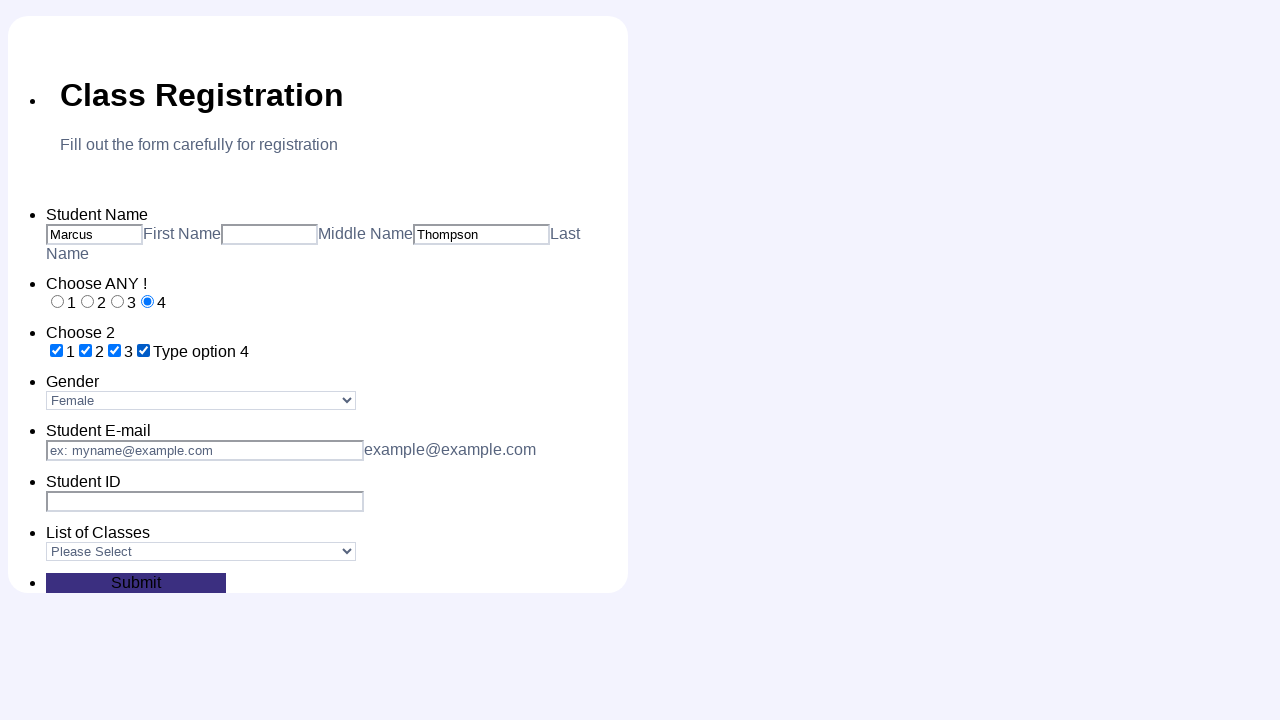

Filled student ID field with '0847' on #input_5
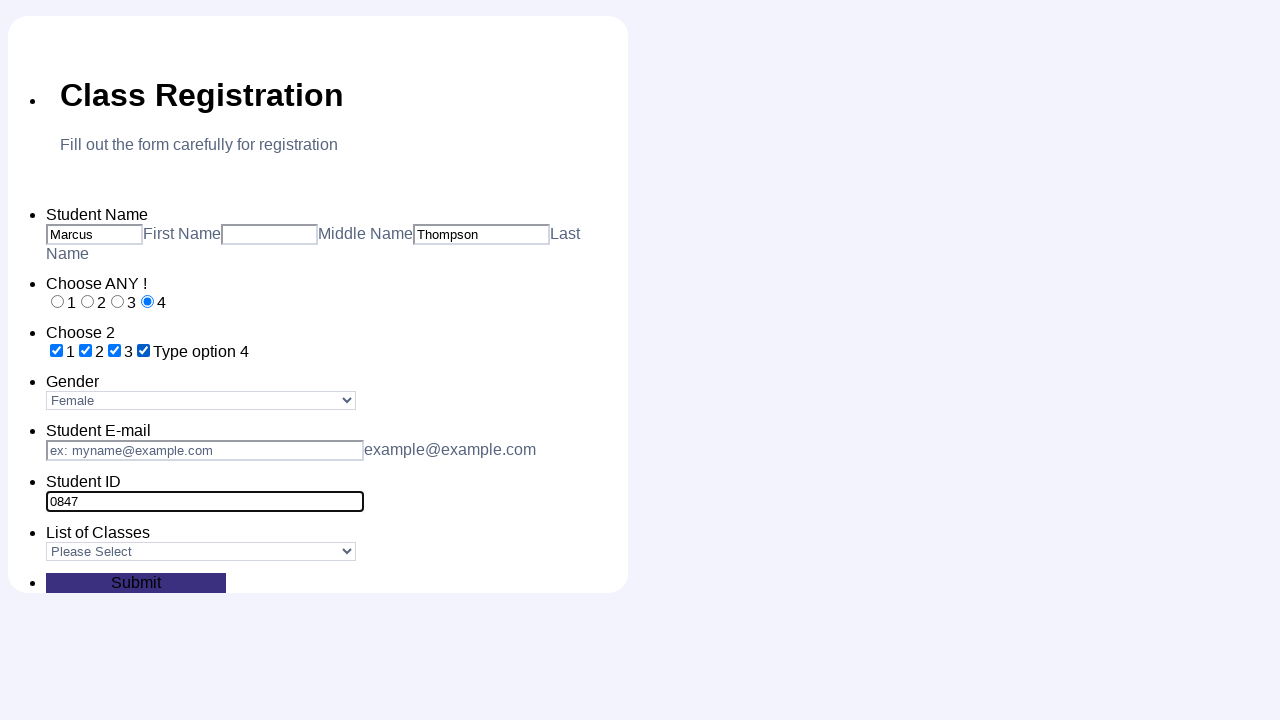

Filled email field with 'marcus.t@example.com' on #input_6
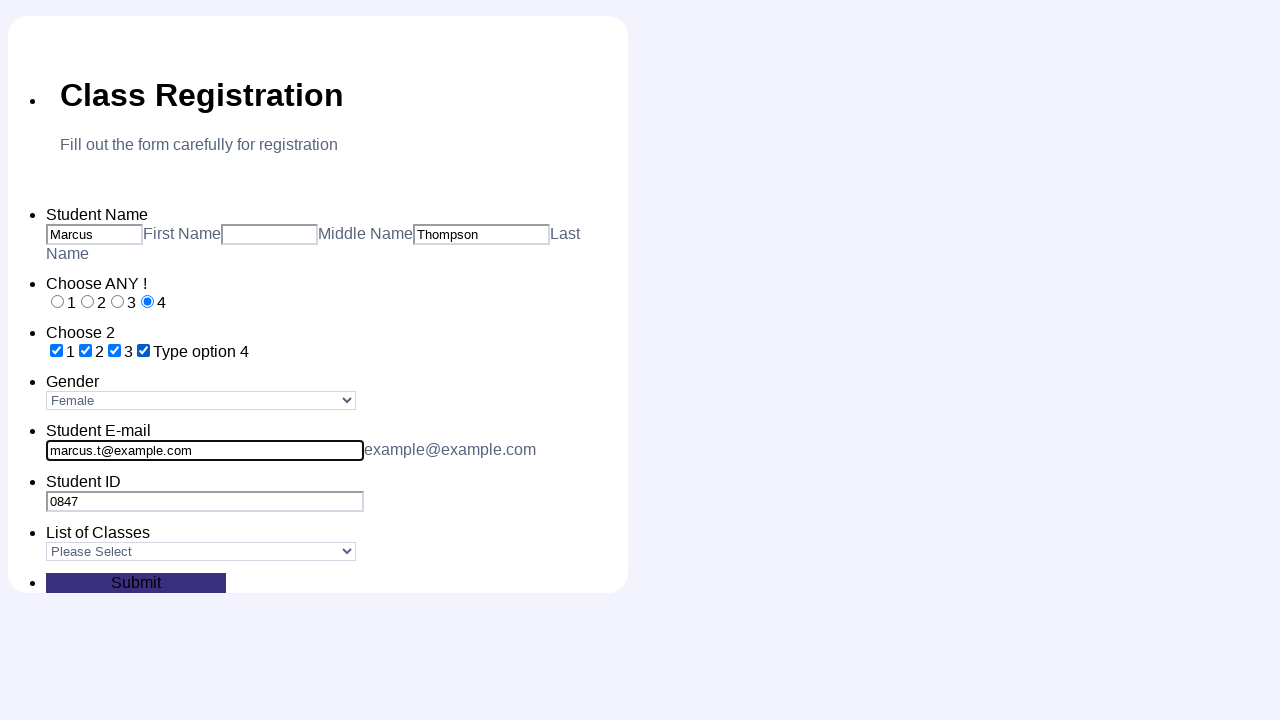

Selected 'Math 101' from course dropdown on #input_7
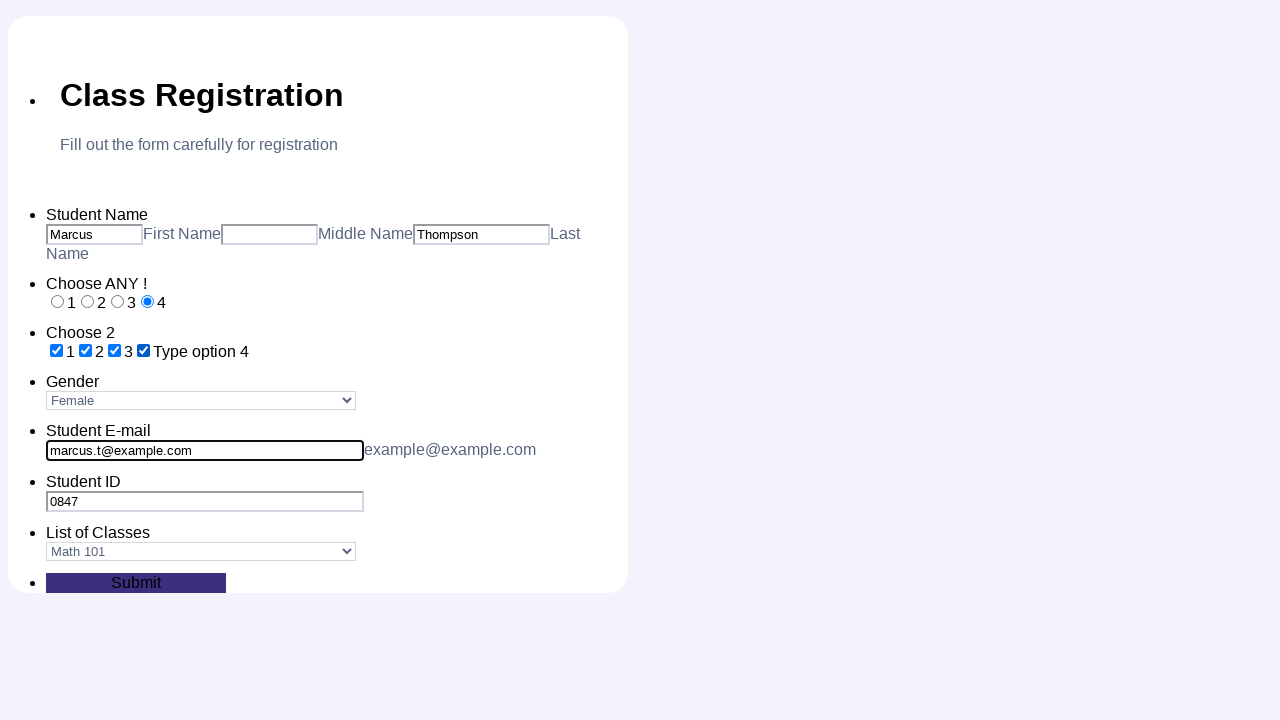

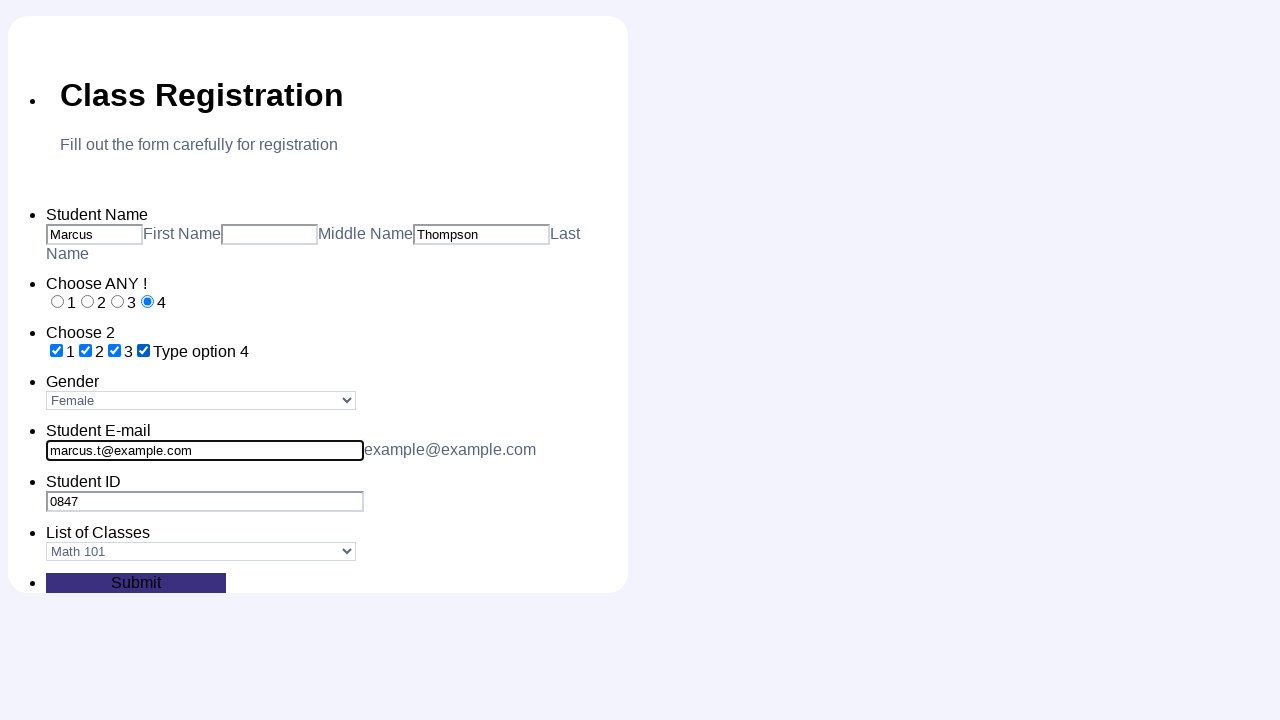